Tests form submission with dynamic attributes by filling username, password, confirm password, and email fields, then clicking sign up button

Starting URL: https://v1.training-support.net/selenium/dynamic-attributes

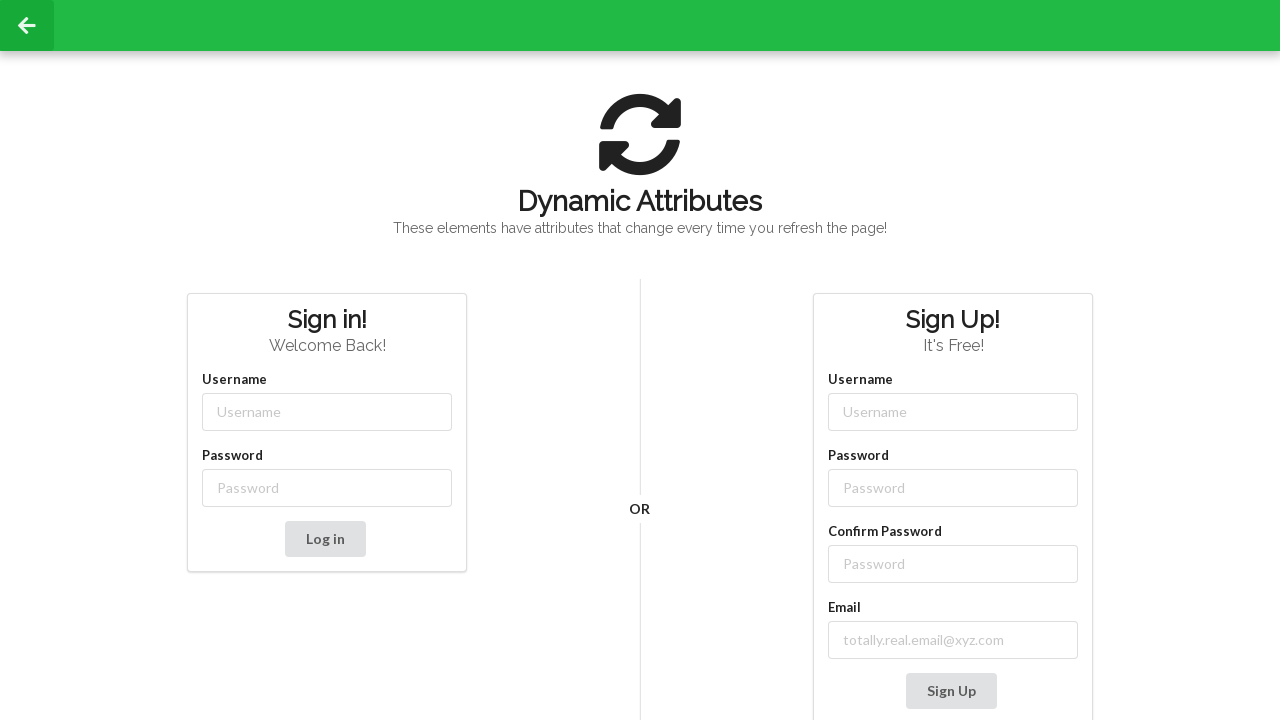

Filled username field with 'user' on input[class$='-username']
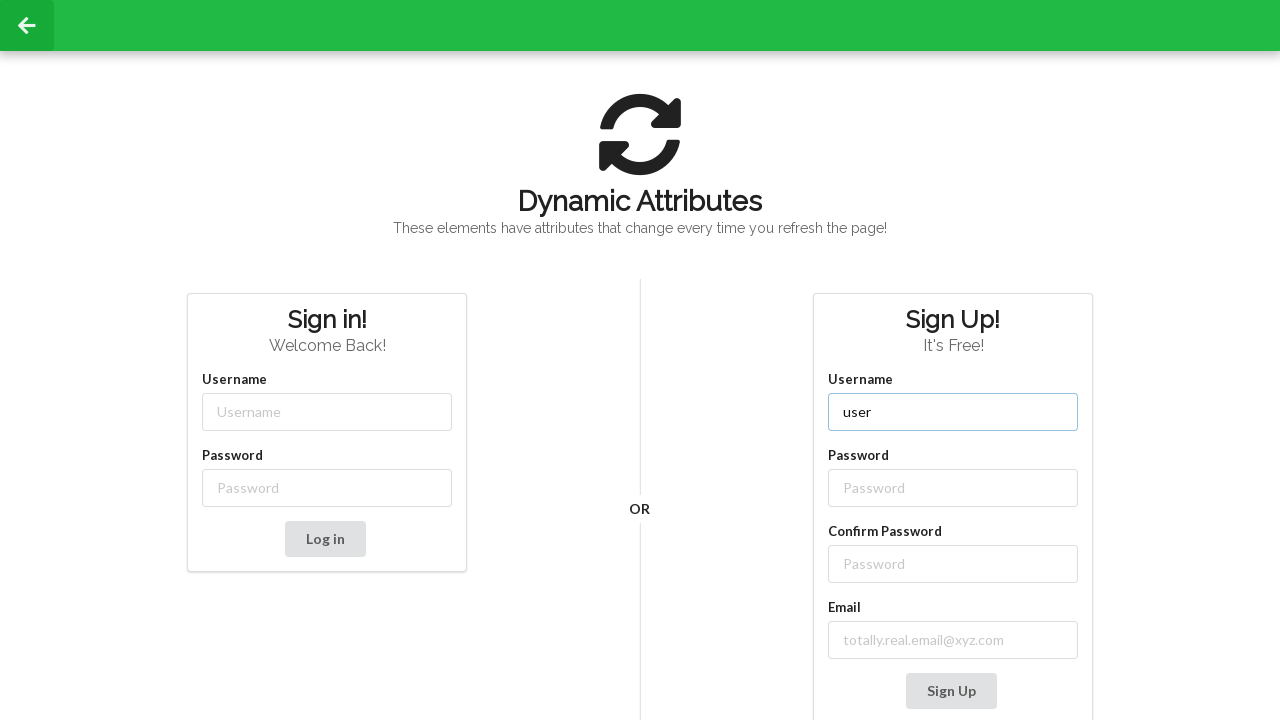

Filled password field with 'pass' on input[class$='-password']
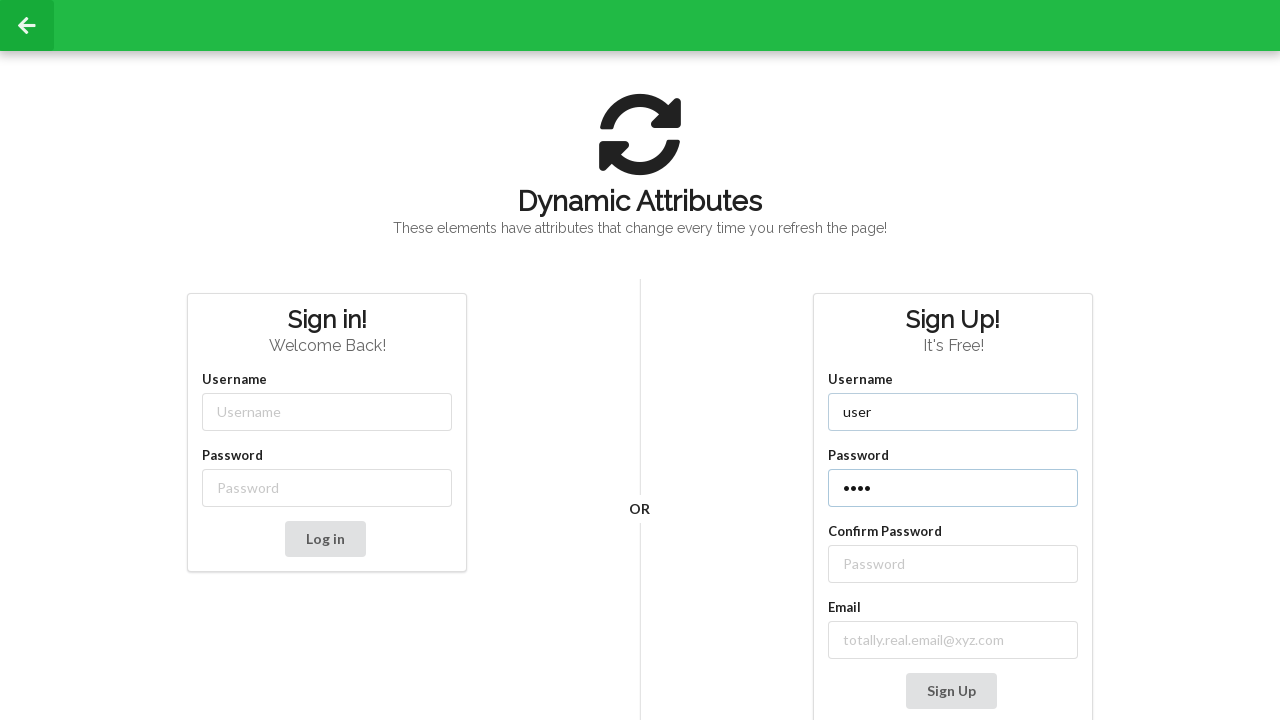

Filled confirm password field with 'Password' on //label[text() = 'Confirm Password']/following-sibling::input
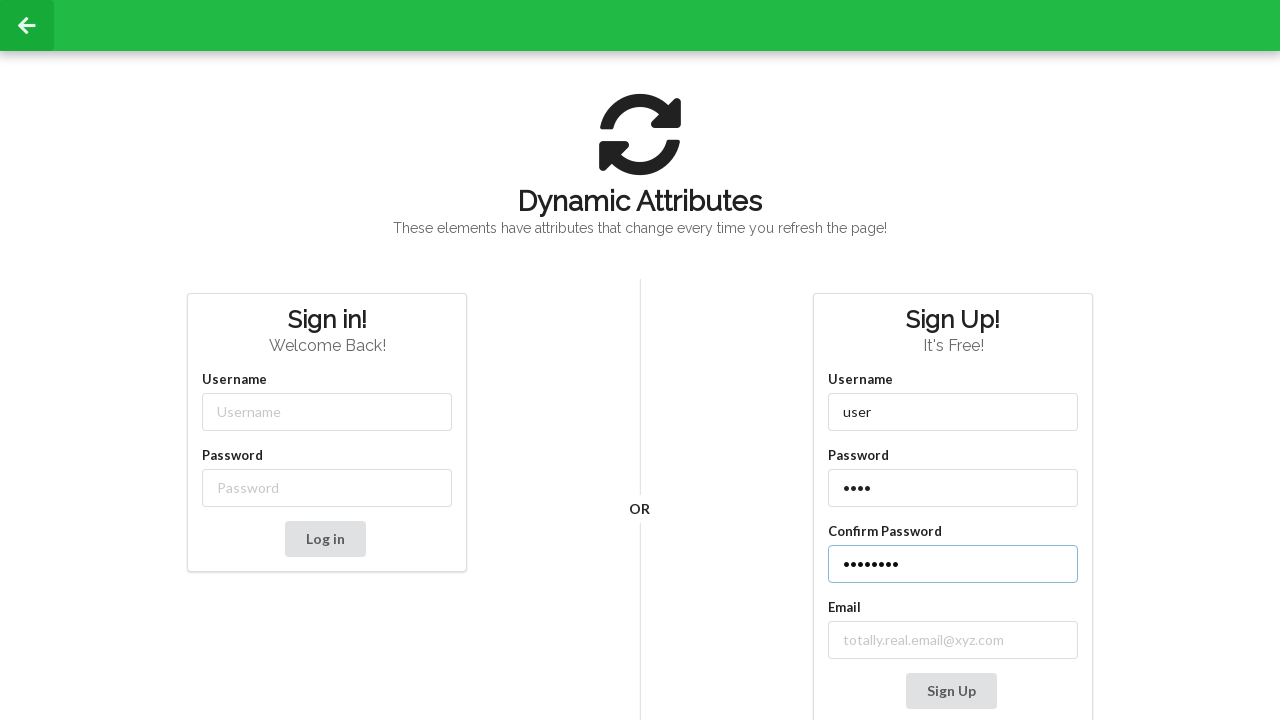

Filled first email field with 'real_email@xyz.com' on //label[contains(text(), 'mail')]/following-sibling::input
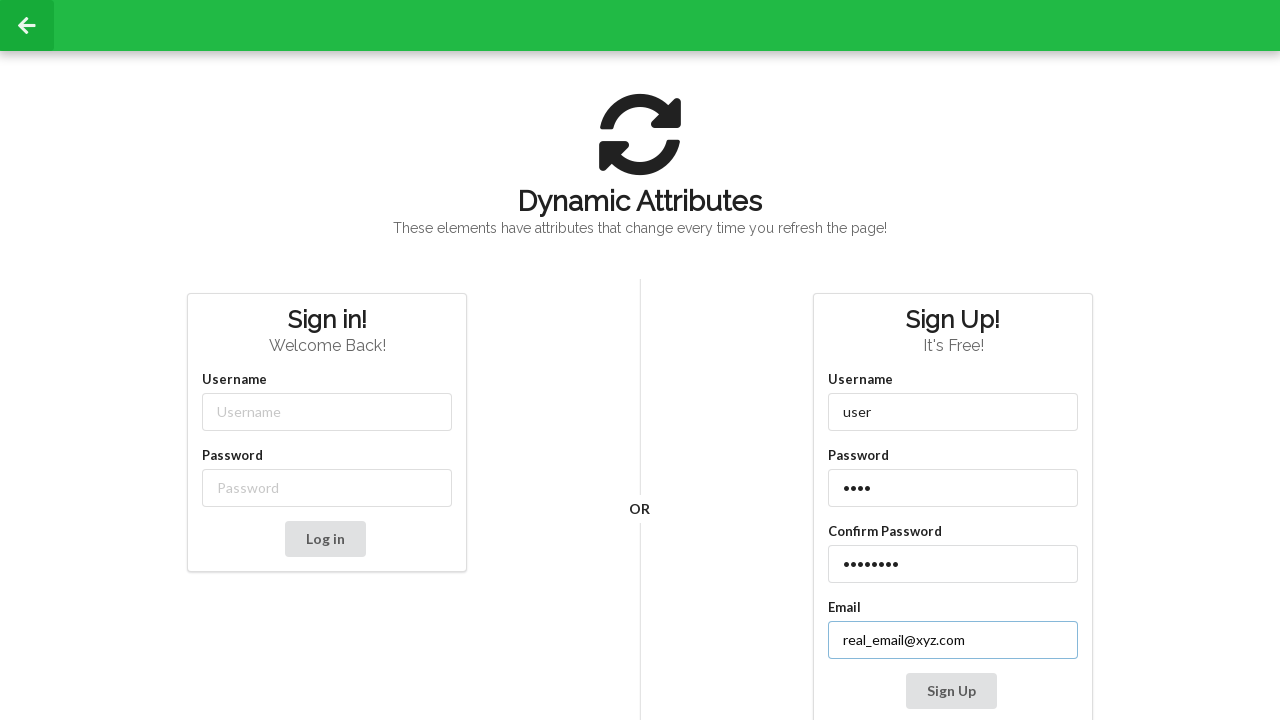

Filled second email field with 'kdivyacse@gmail.com' on //input[@type='email']
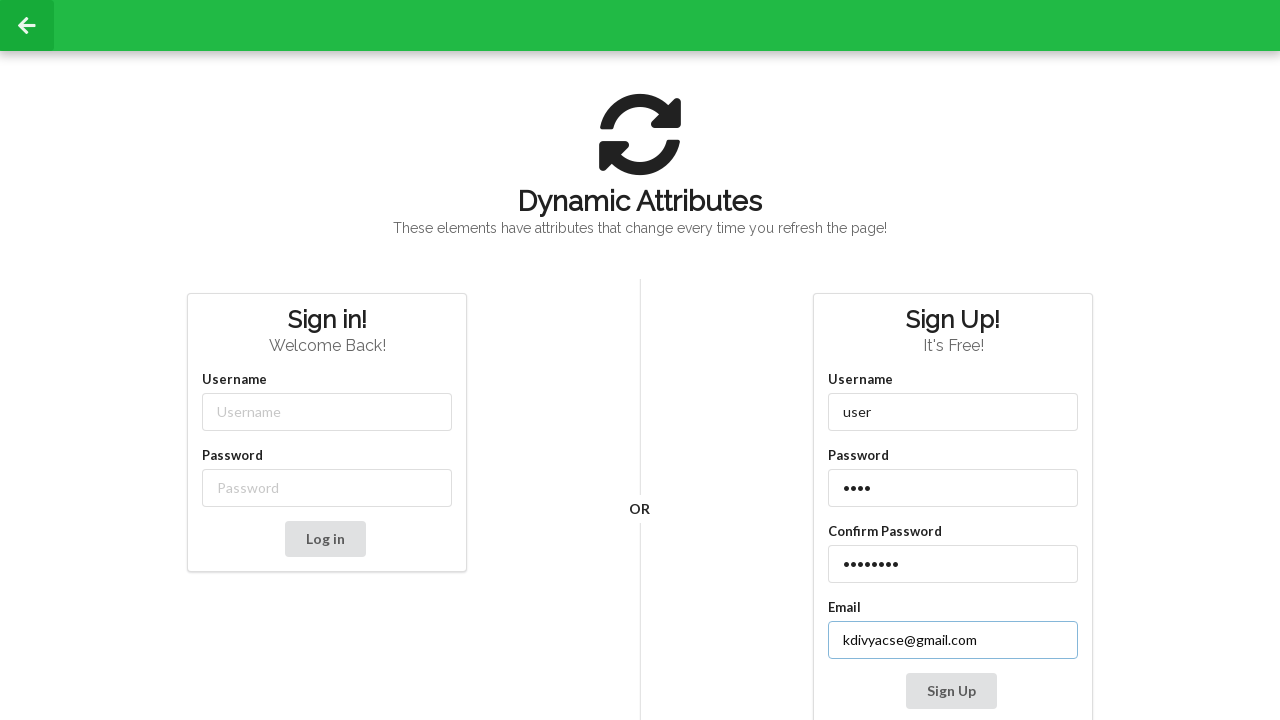

Clicked Sign Up button to submit form at (951, 691) on xpath=//button[contains(text(),'Sign Up')]
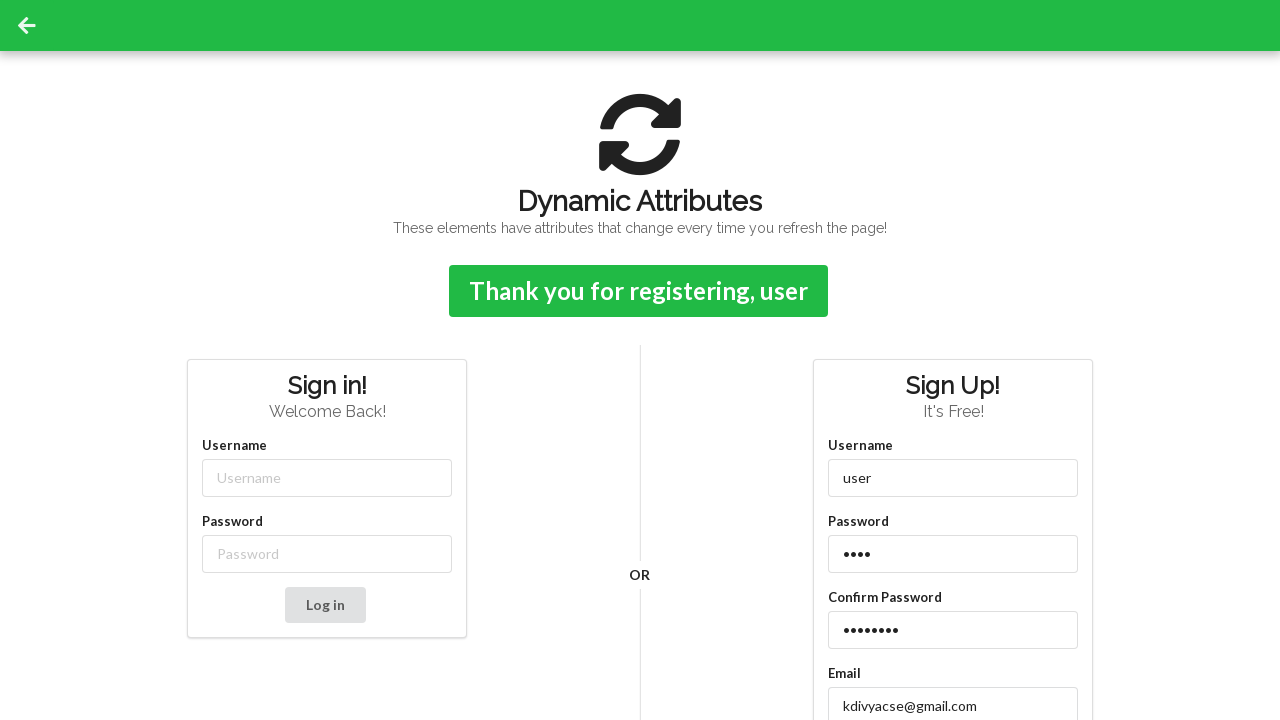

Form submission confirmation message appeared
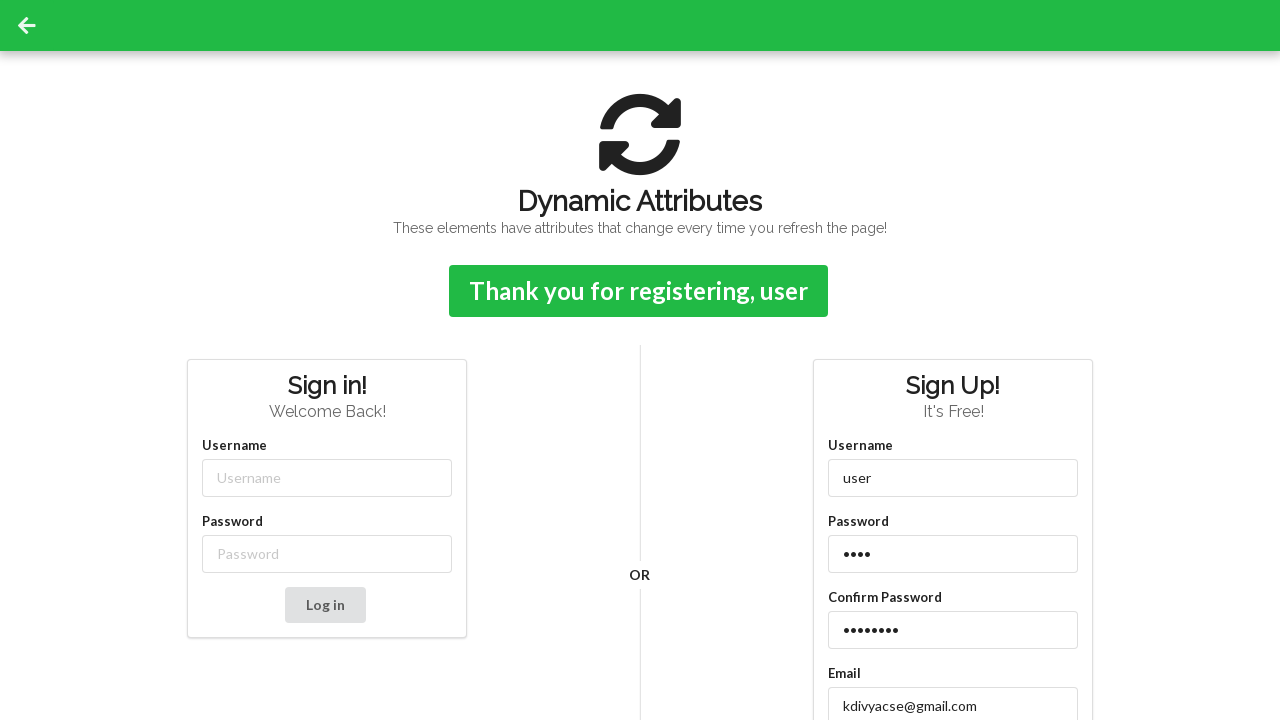

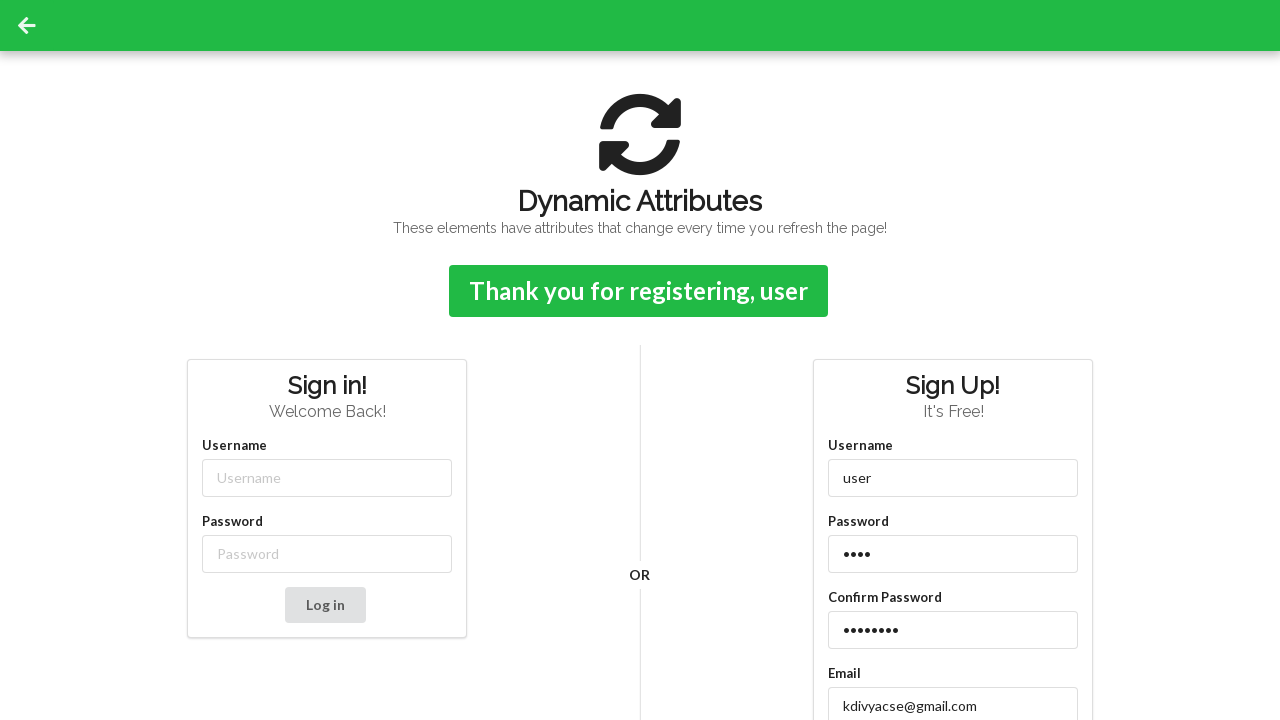